Opens the UTORG website and verifies that the page title matches the expected text for a Bitcoin purchase service

Starting URL: https://utorg.pro/

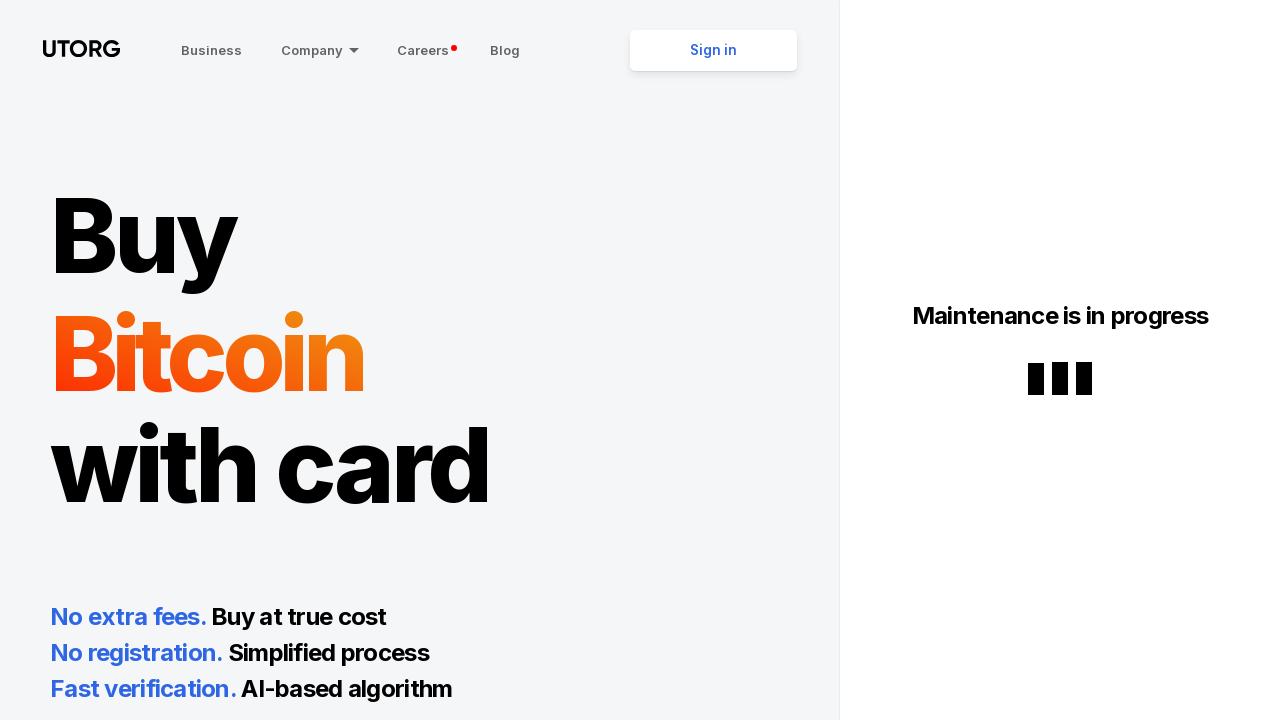

Page loaded with domcontentloaded state
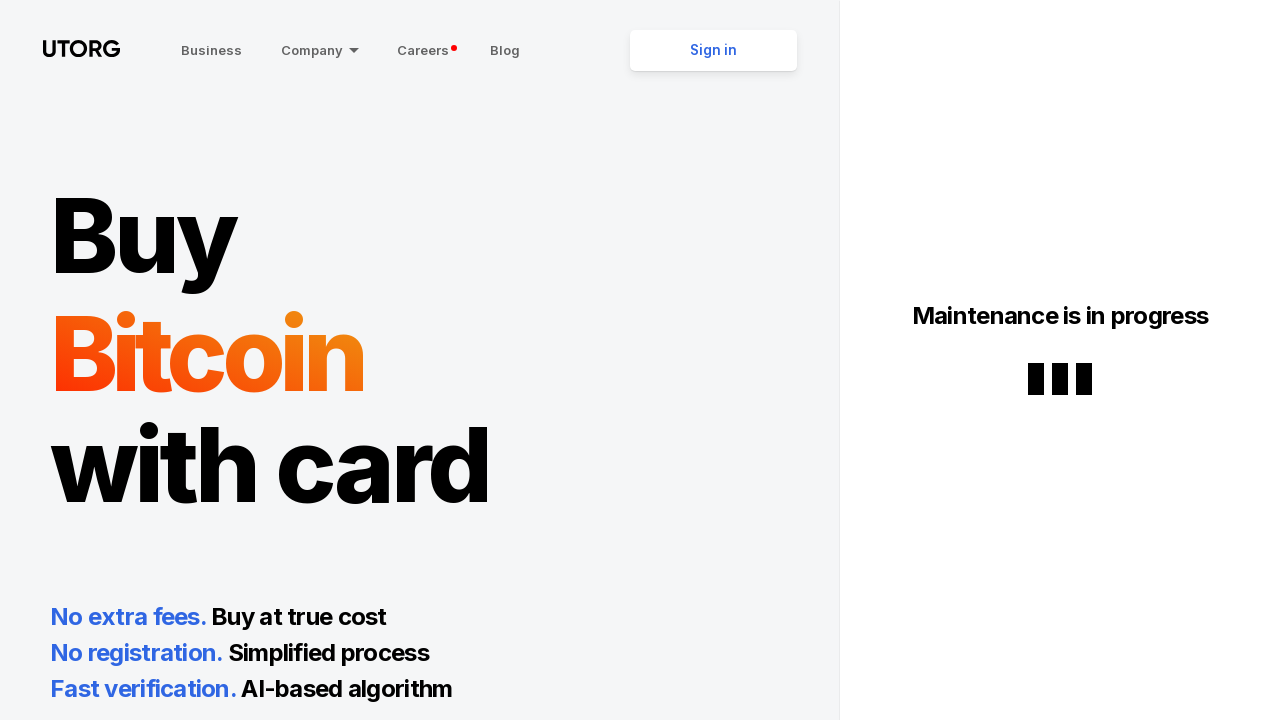

Retrieved page title: 'Buy Bitcoin with Credit Card or Debit Card | UTORG'
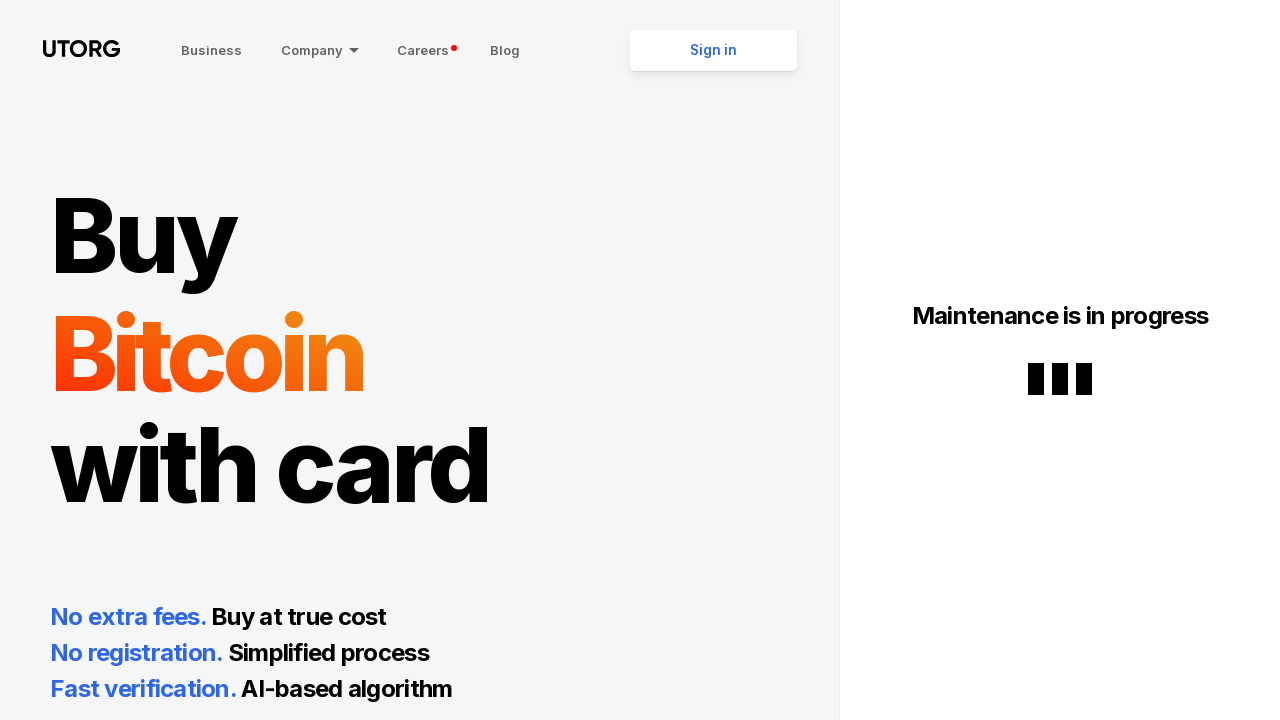

Verified page title matches expected text for Bitcoin purchase service
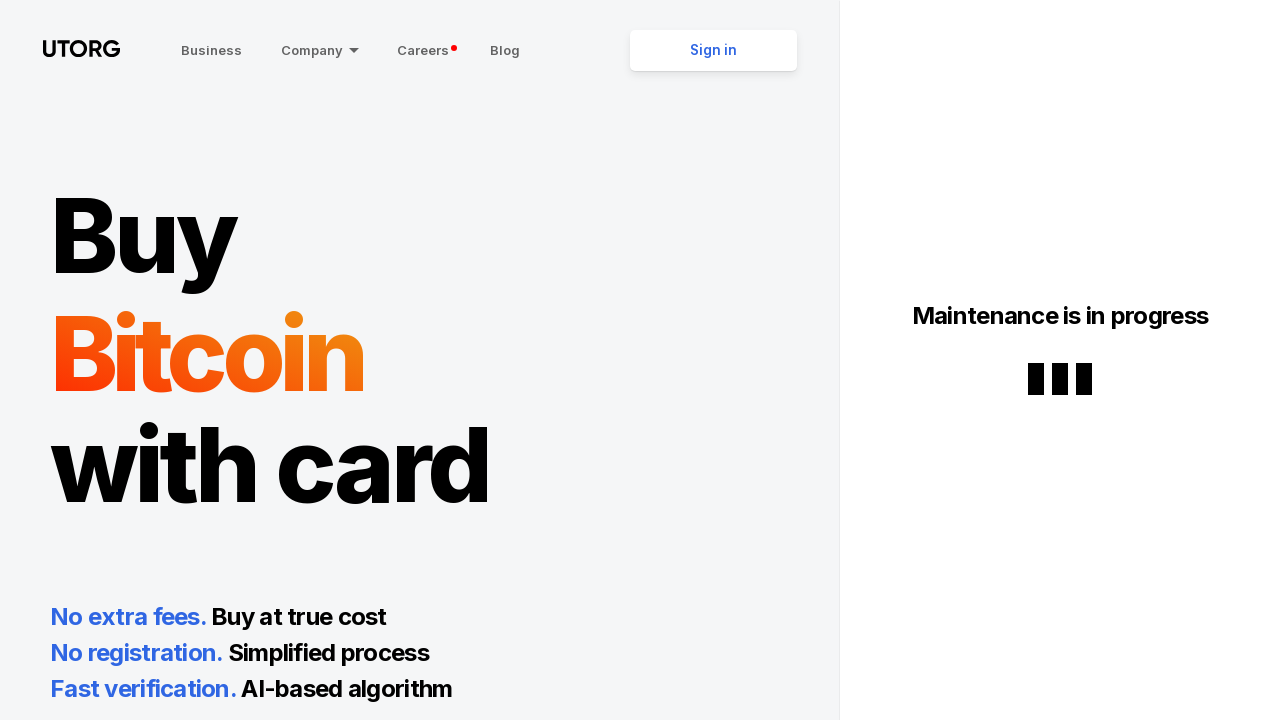

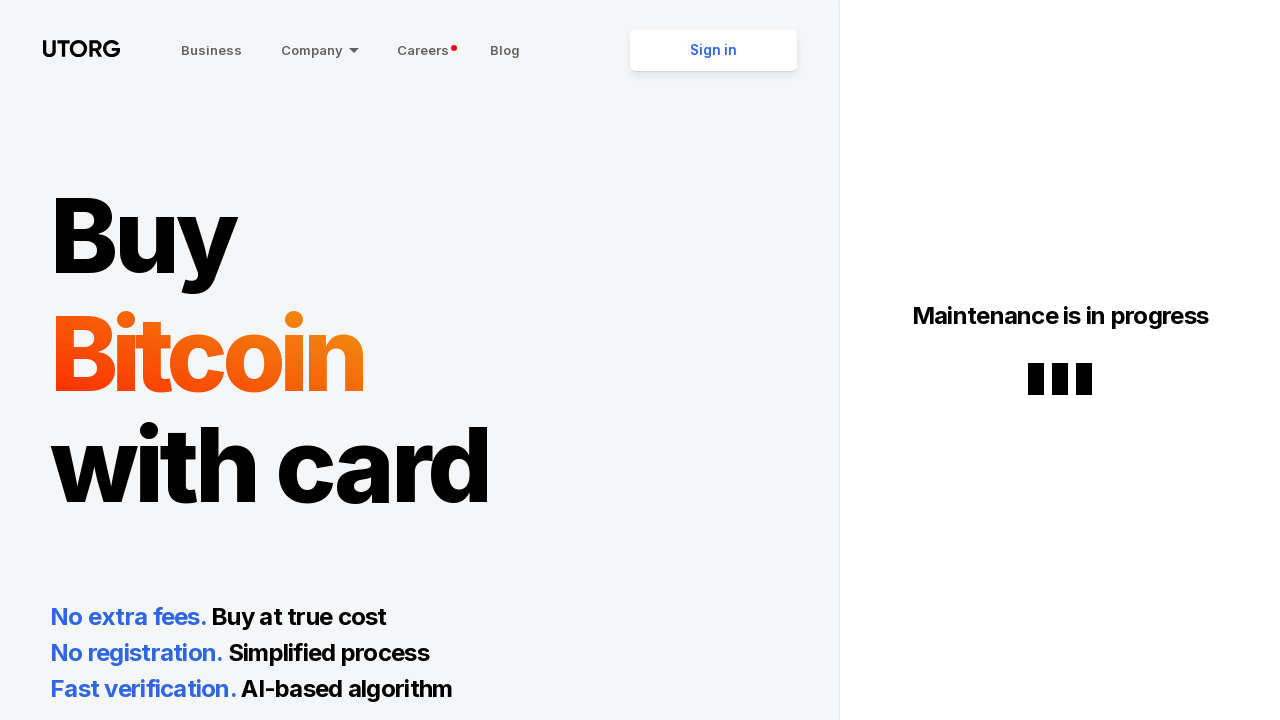